Tests static dropdown functionality by selecting currency options using different selection methods (by text, by index, and by value)

Starting URL: https://rahulshettyacademy.com/dropdownsPractise/

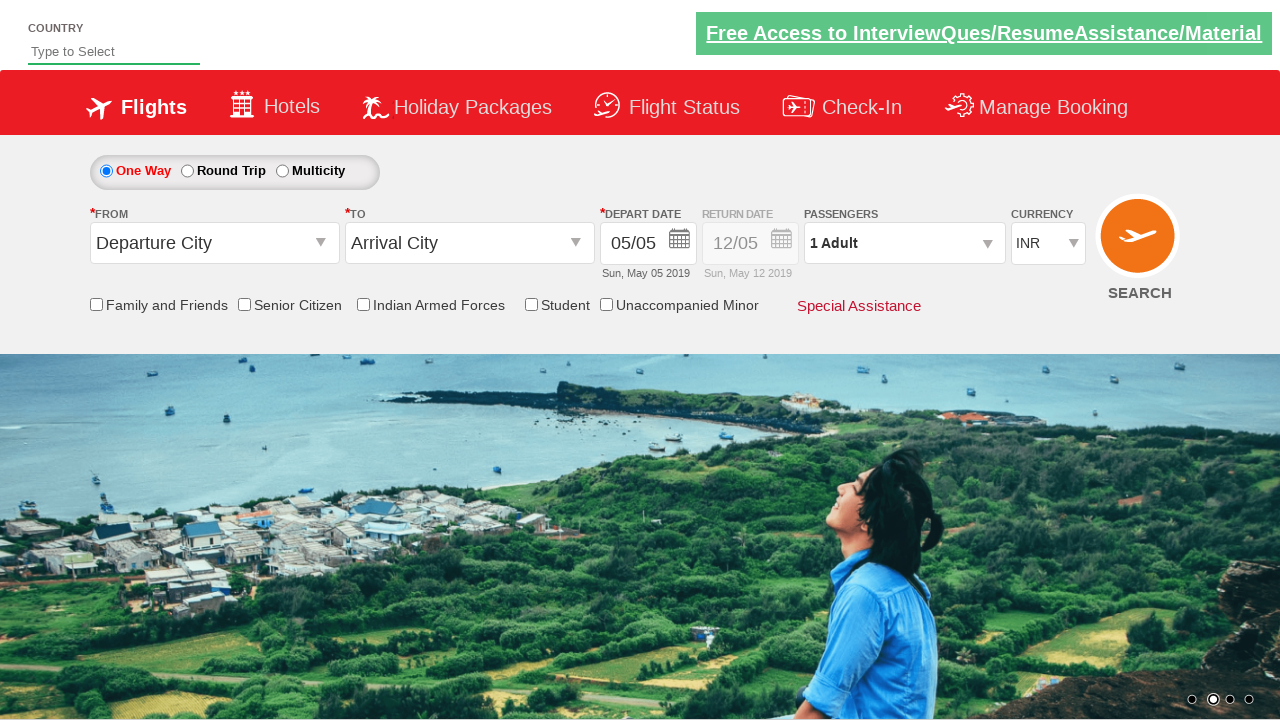

Selected currency AED by label from dropdown on #ctl00_mainContent_DropDownListCurrency
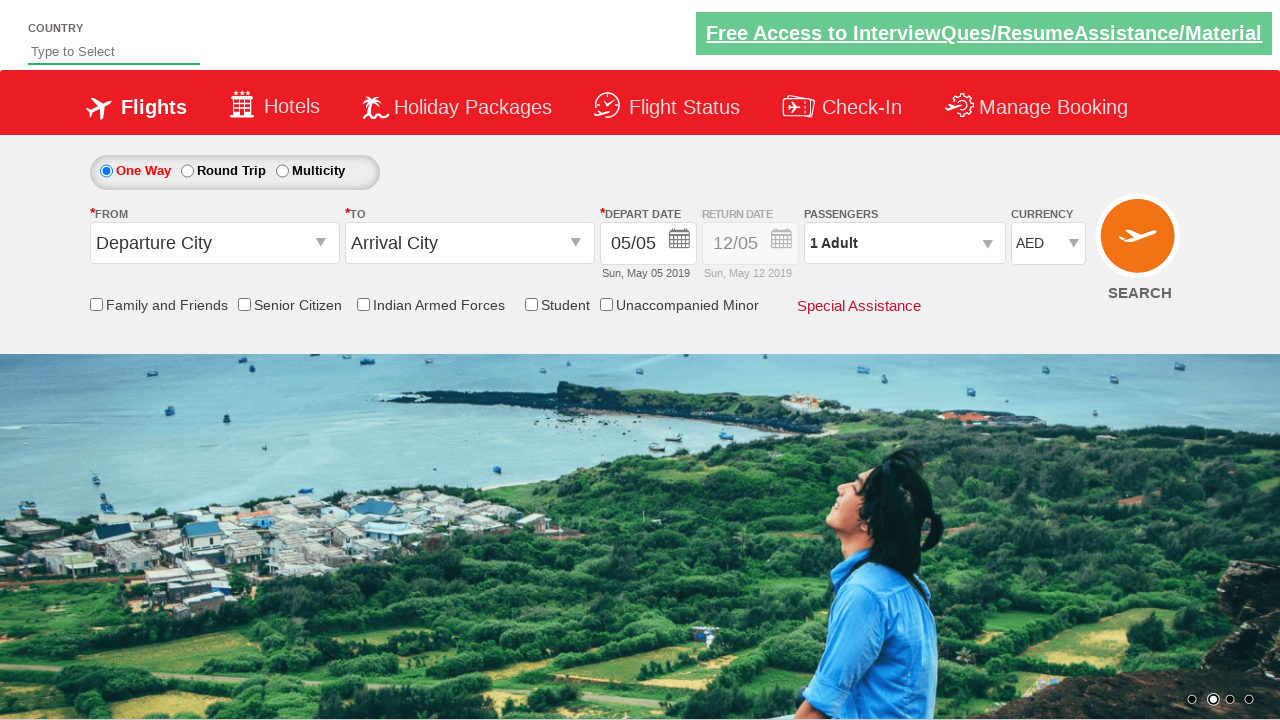

Selected first currency option by index on #ctl00_mainContent_DropDownListCurrency
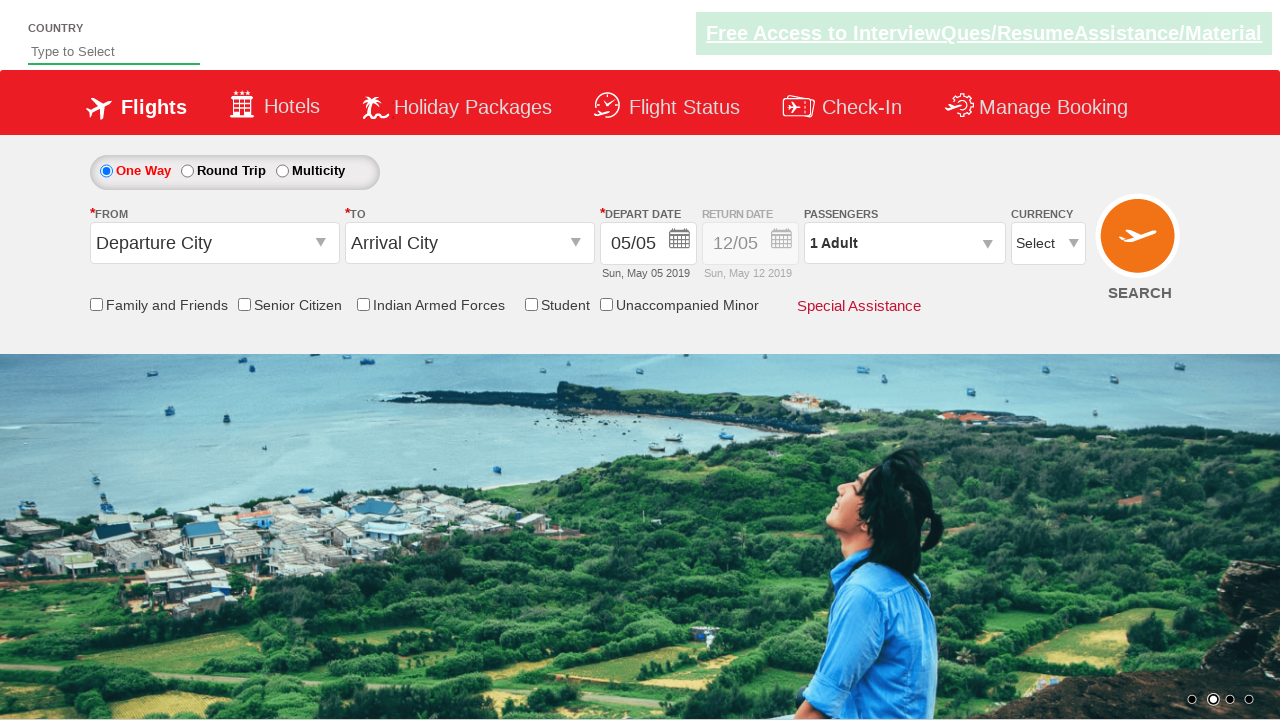

Selected currency USD by value from dropdown on #ctl00_mainContent_DropDownListCurrency
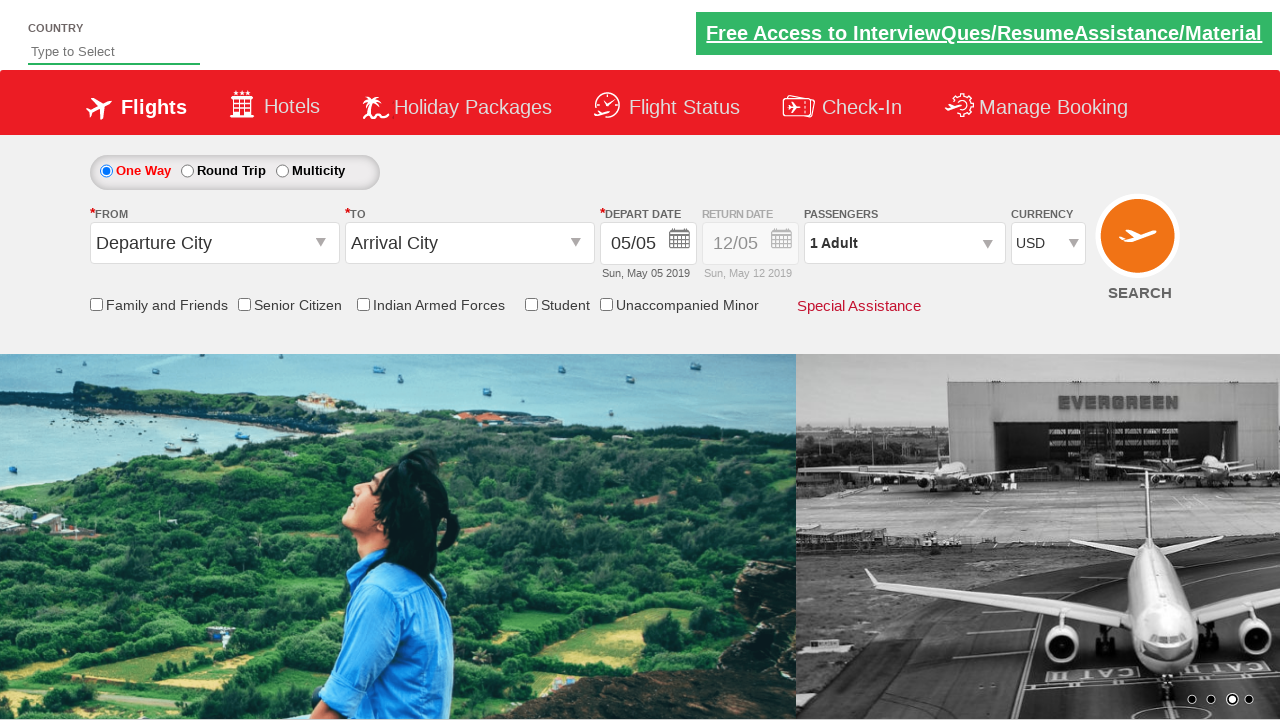

Selected currency INR by label from dropdown on #ctl00_mainContent_DropDownListCurrency
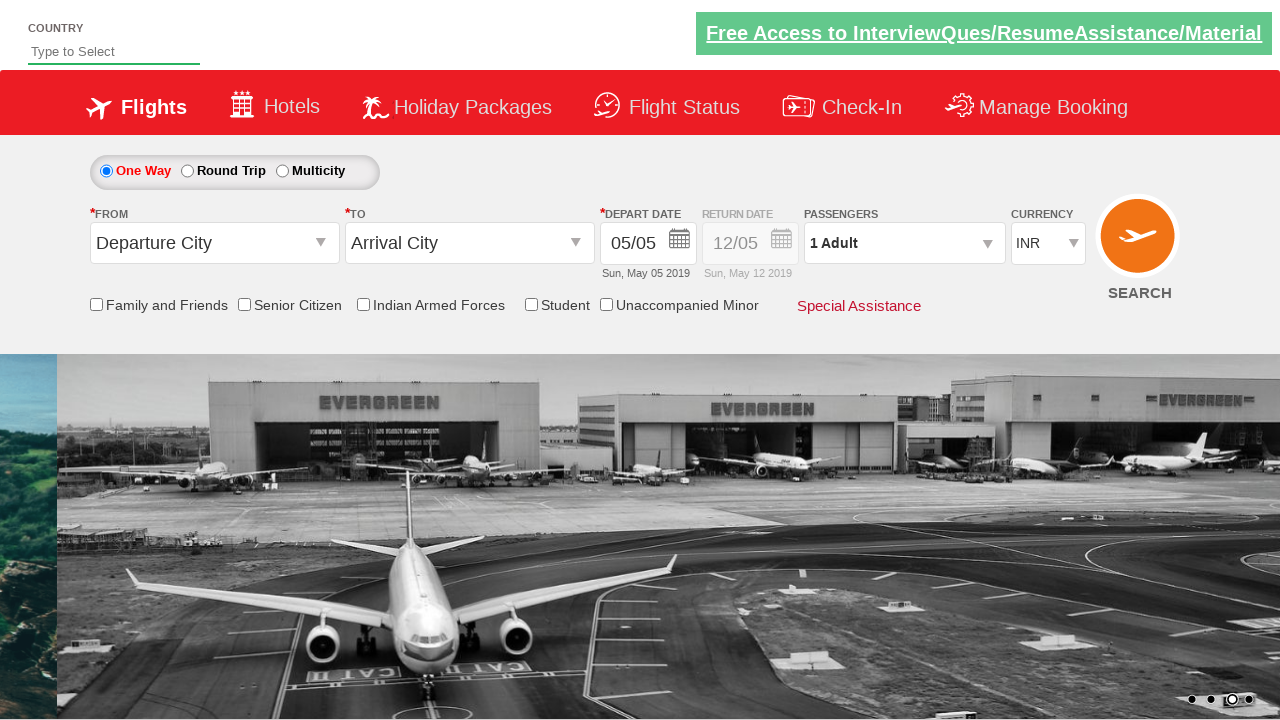

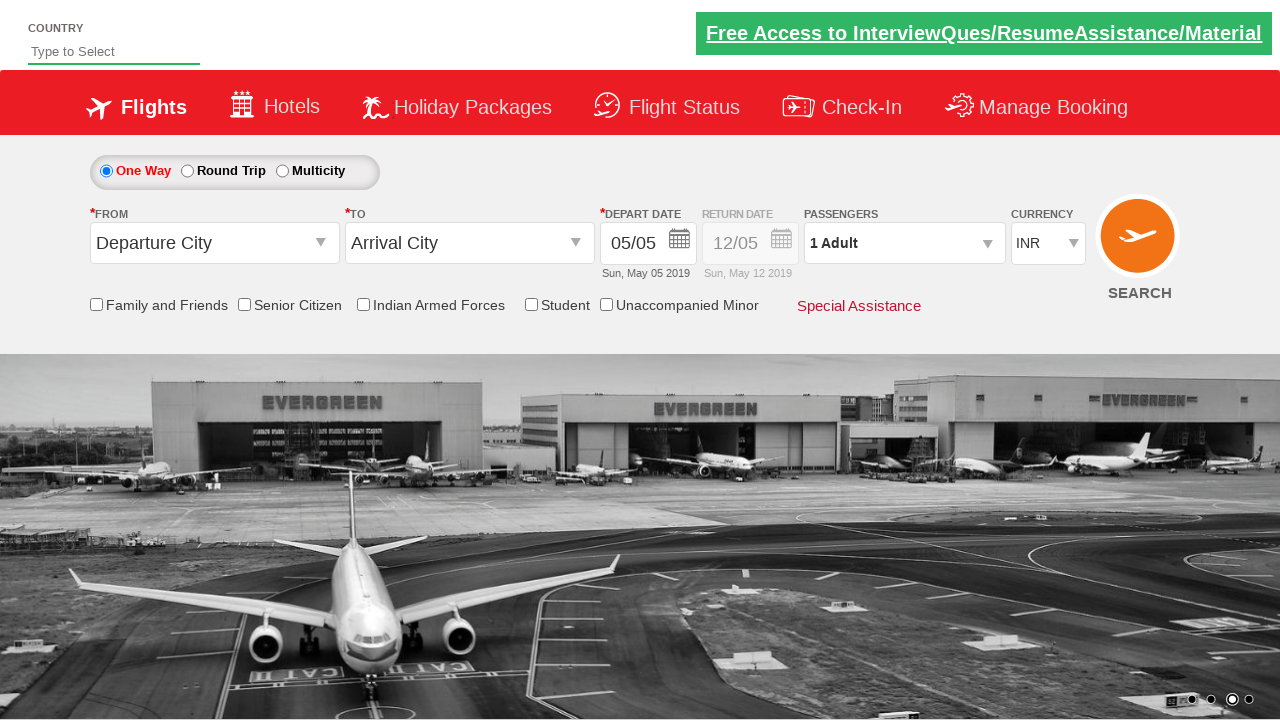